Fills out a Google Form with three input fields (likely name, email, and another field) and submits the form by clicking the submit button.

Starting URL: https://docs.google.com/forms/d/e/1FAIpQLSc9wqcS-lget4dsuGuX26-LT-pHla558_nL3Cc032N1gr9Syg/viewform?usp=sf_link

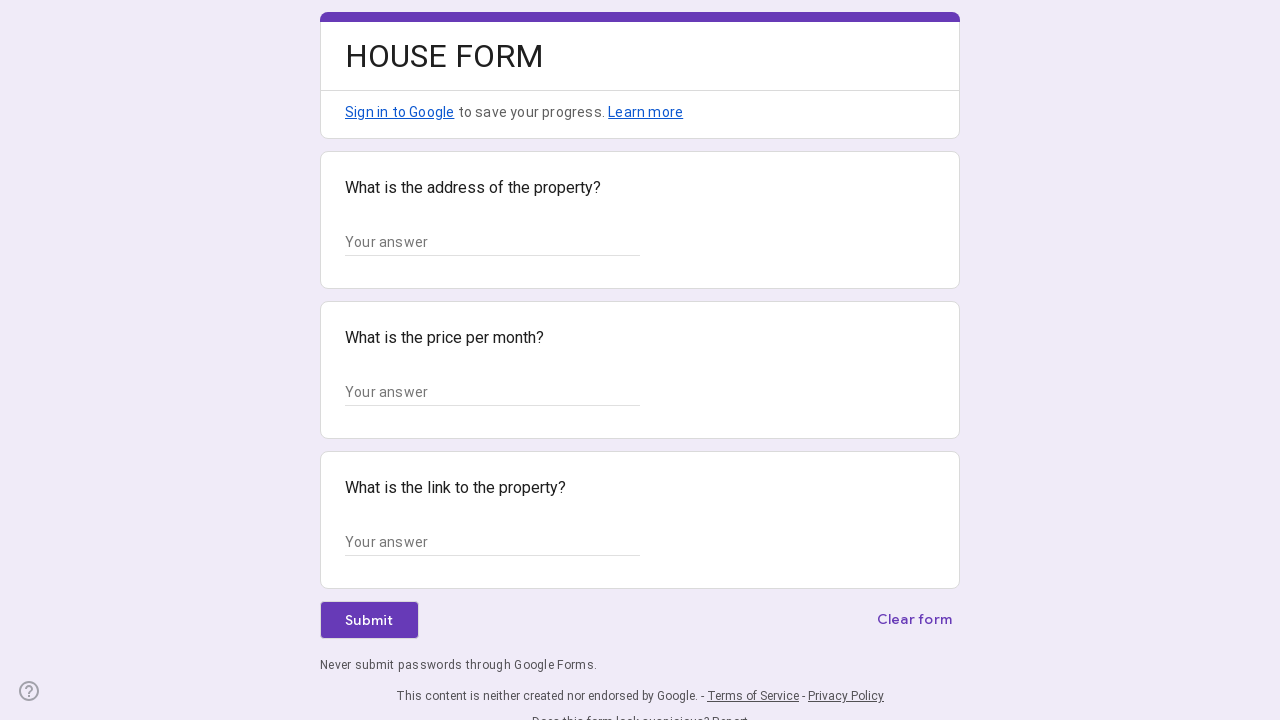

Waited for form text input fields to load
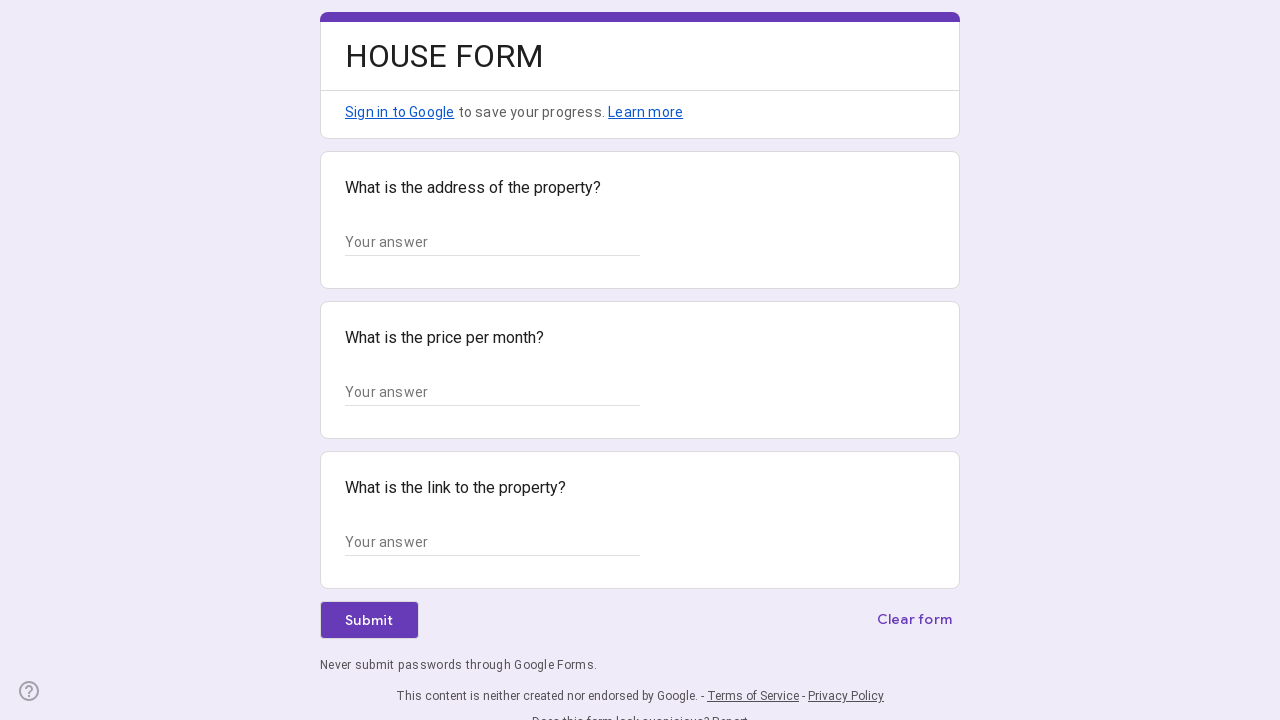

Filled first input field with name 'John Smith' on //html/body/div/div[2]/form/div[2]/div/div[2]/div[1]/div/div/div[2]/div/div[1]/d
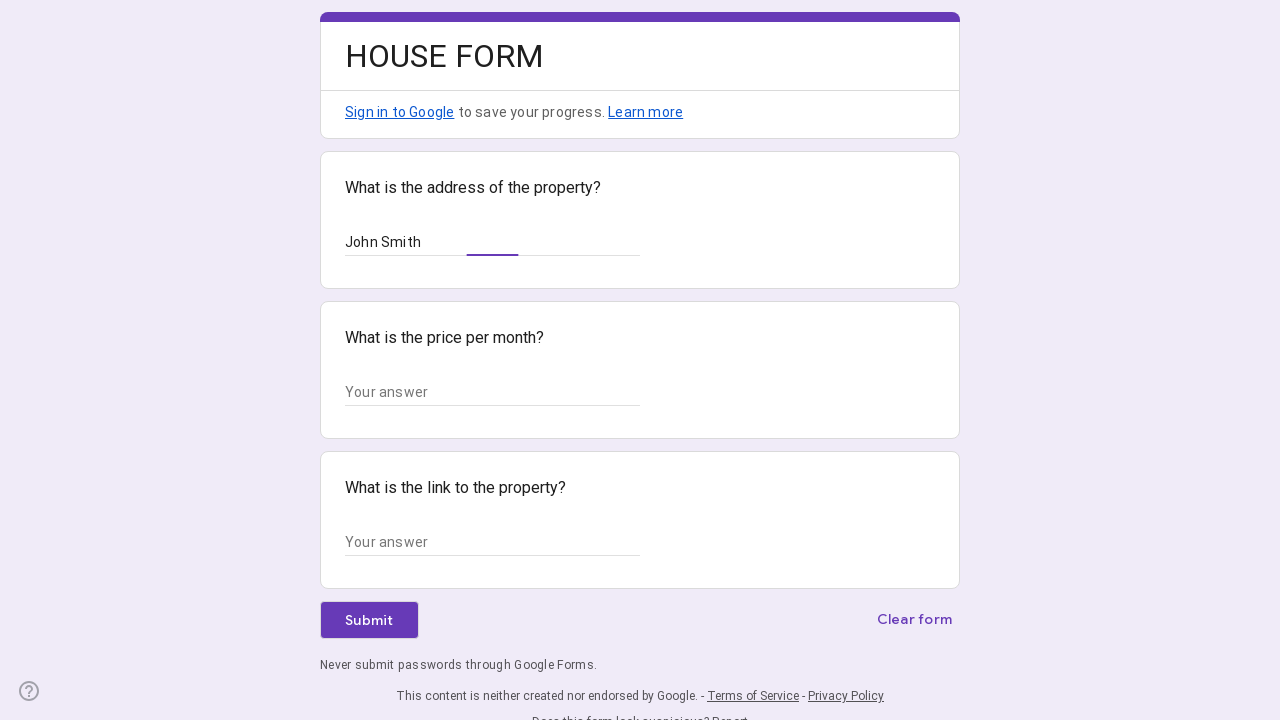

Filled second input field with email 'johnsmith@example.com' on //html/body/div/div[2]/form/div[2]/div/div[2]/div[2]/div/div/div[2]/div/div[1]/d
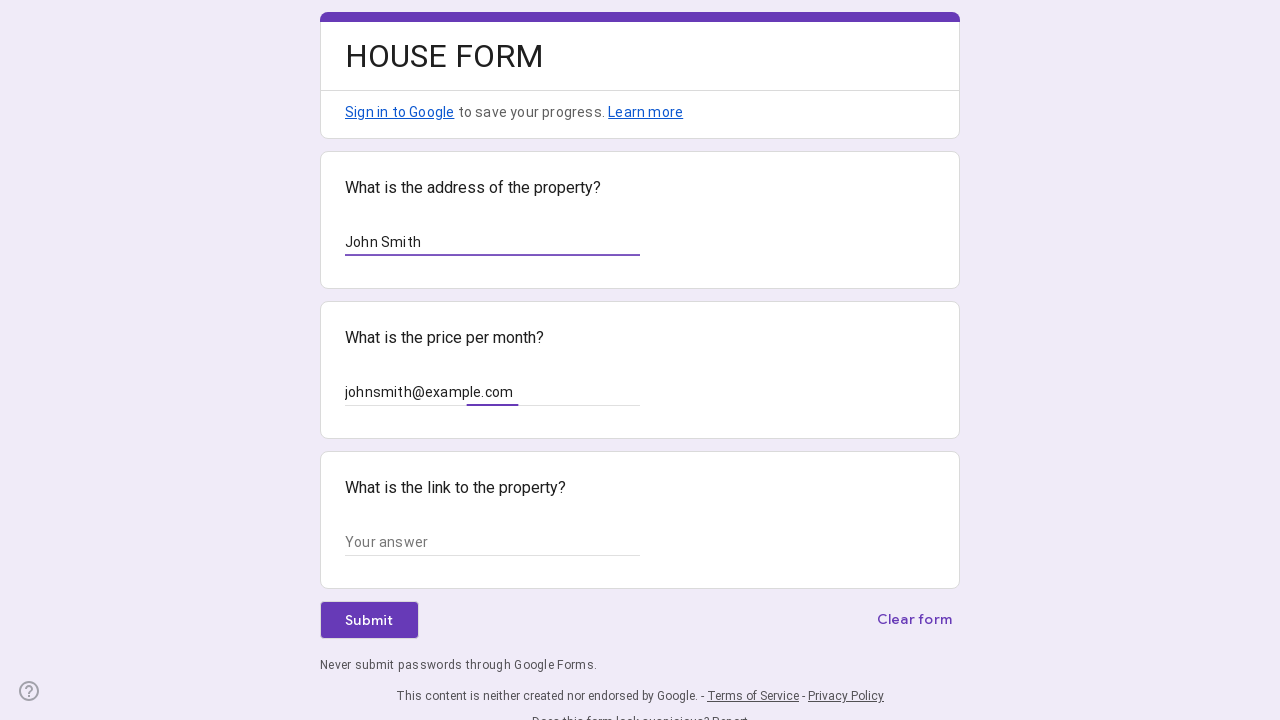

Filled third input field with 'Sample response text' on //html/body/div/div[2]/form/div[2]/div/div[2]/div[3]/div/div/div[2]/div/div[1]/d
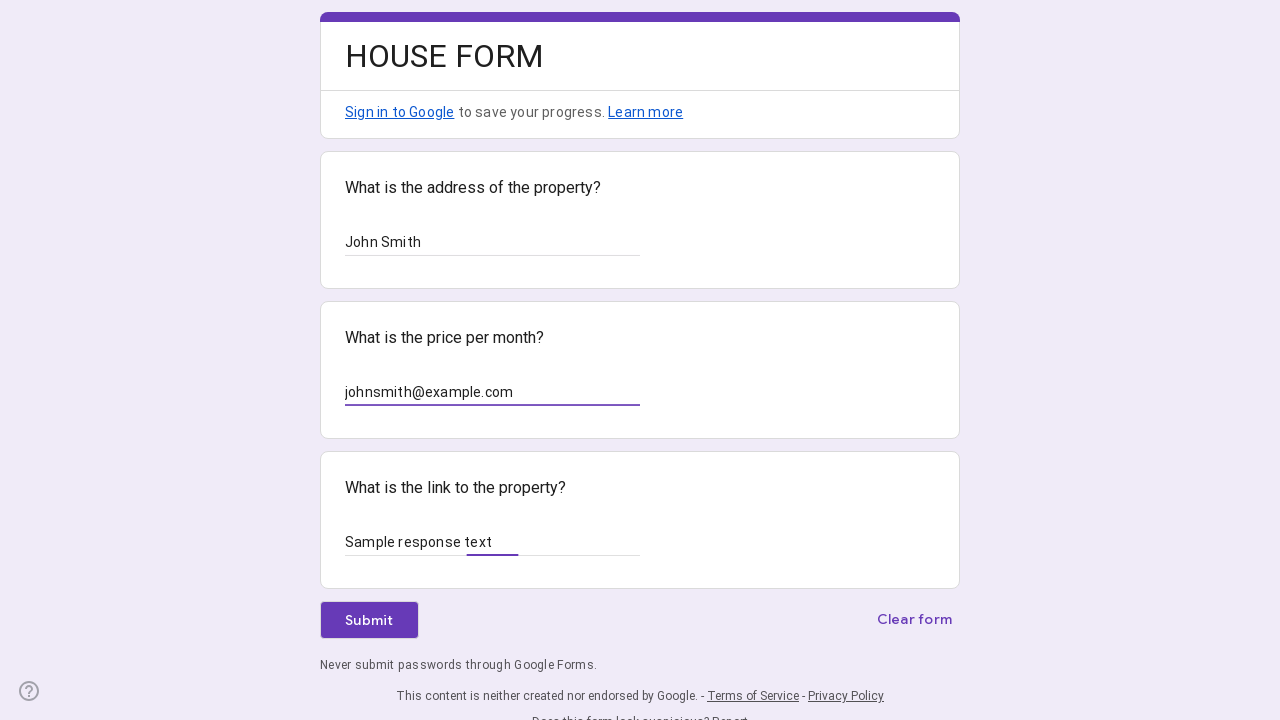

Clicked submit button to submit the Google Form at (369, 620) on .NPEfkd
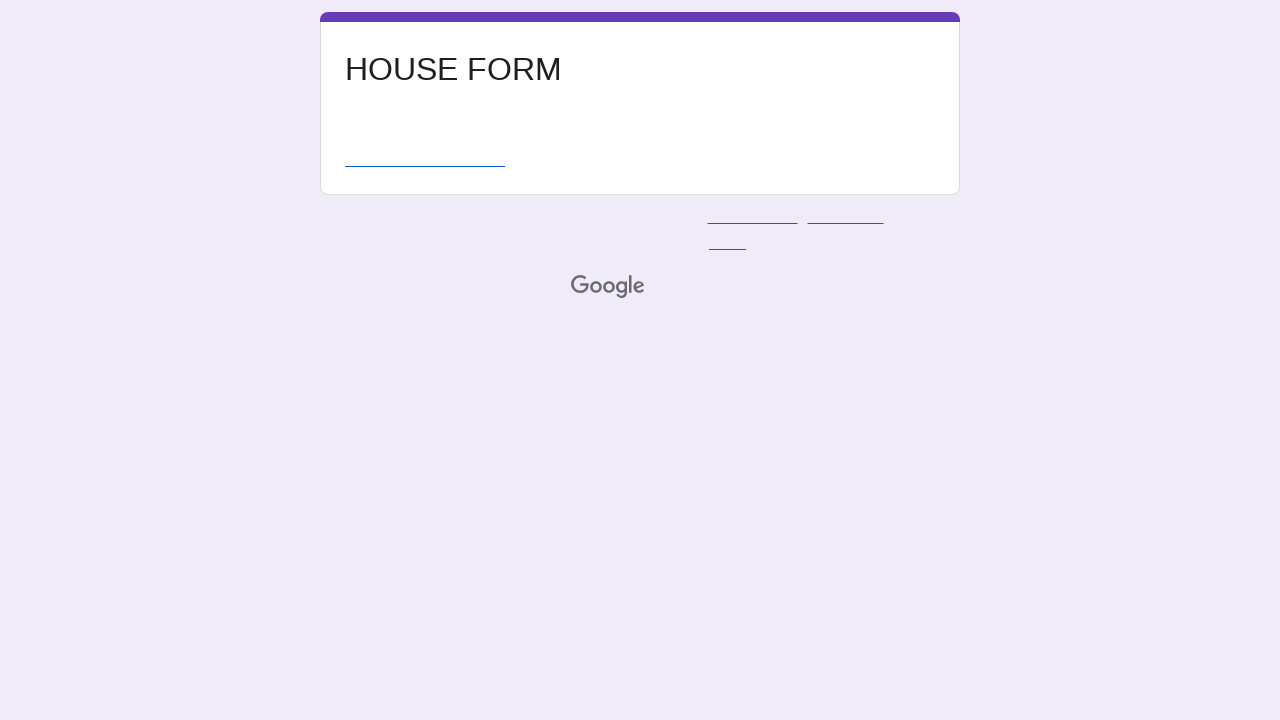

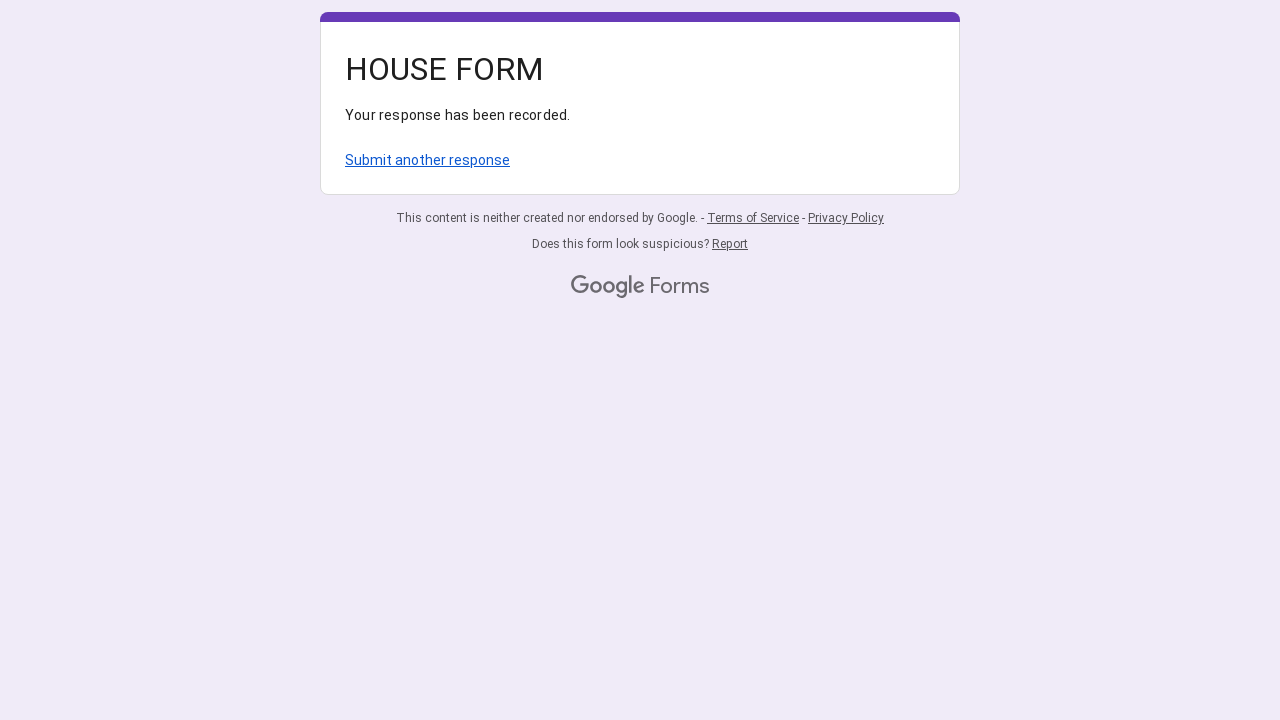